Tests opening a new browser window and navigating to a different URL in that window, then verifies there are 2 windows open.

Starting URL: https://the-internet.herokuapp.com/windows

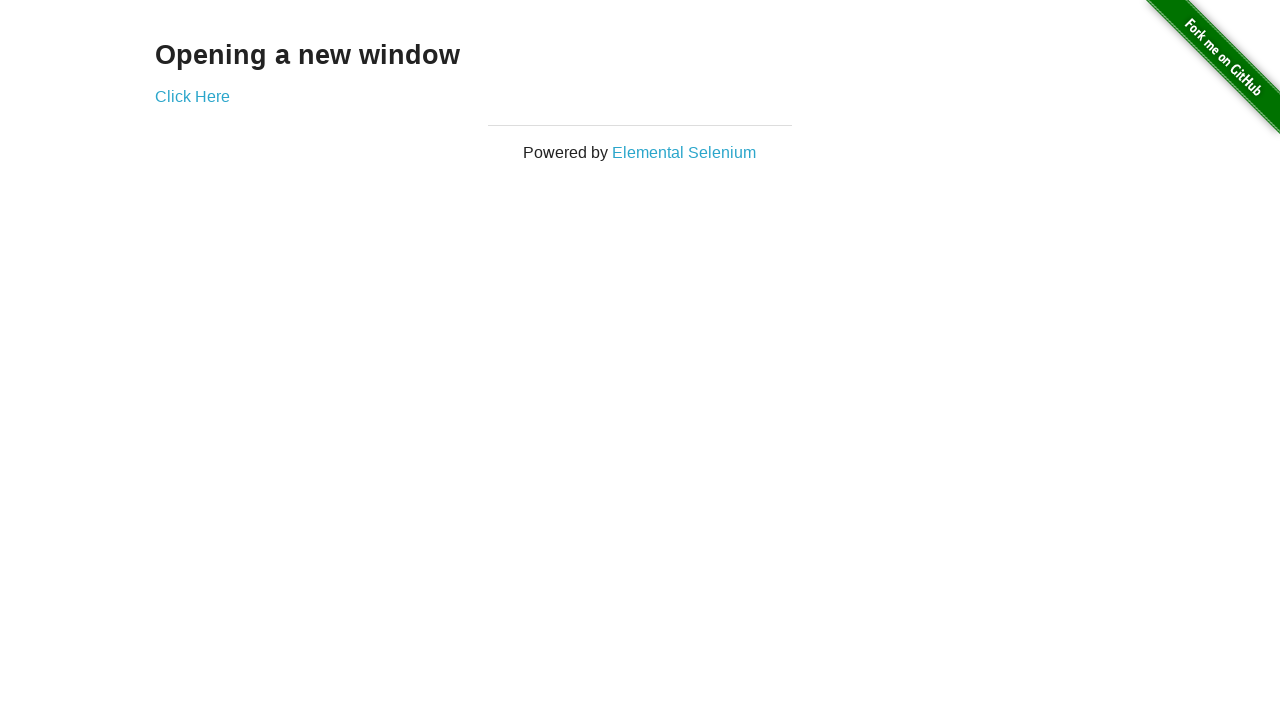

Opened a new browser window
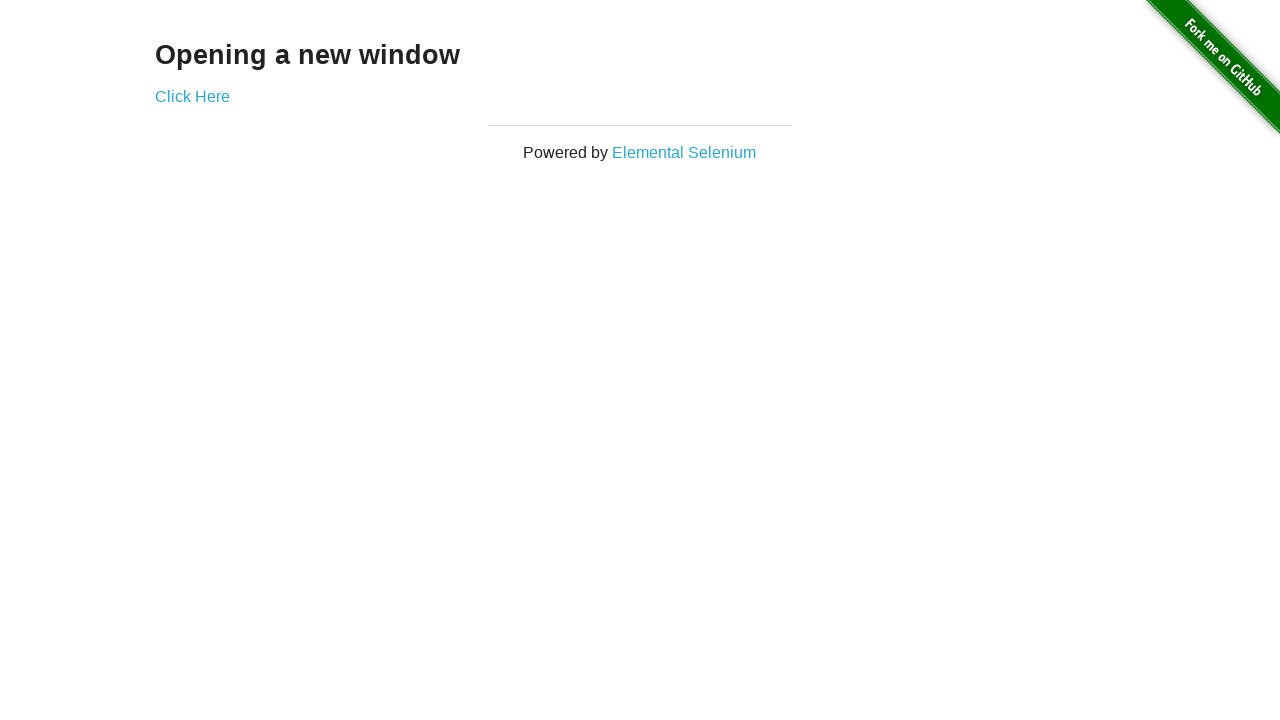

Navigated to typos page in the new window
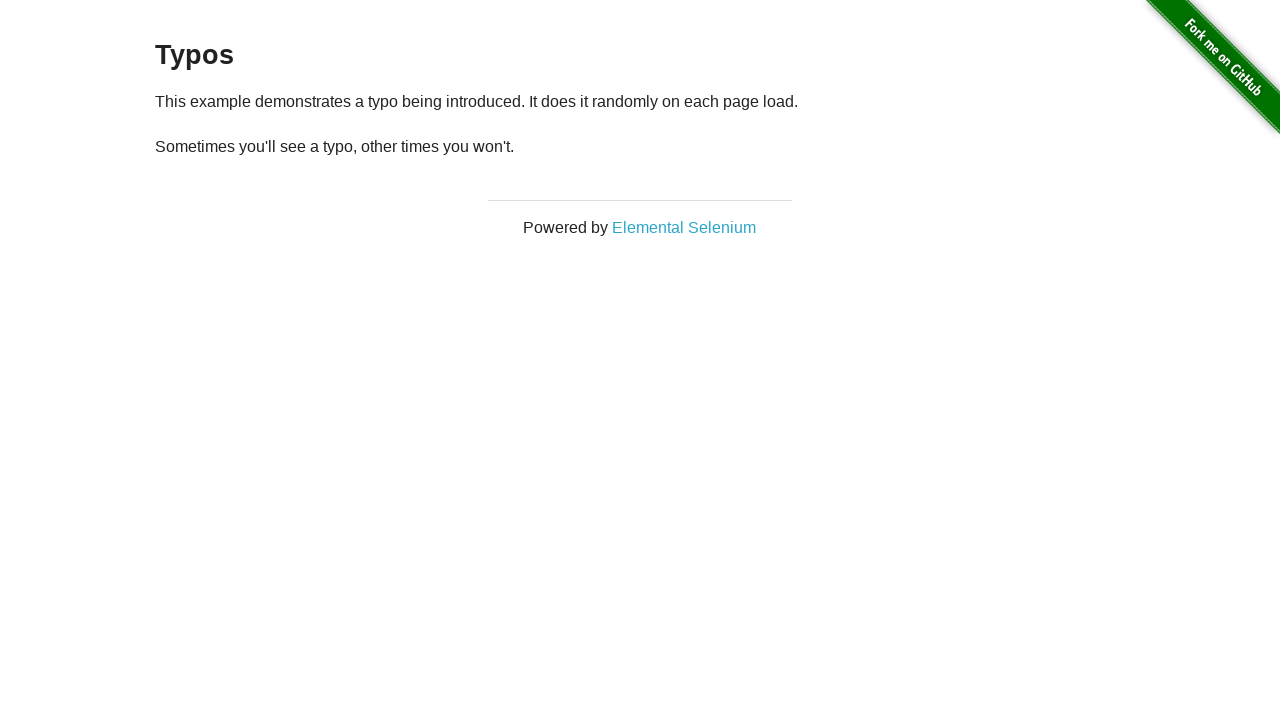

Verified that 2 windows are open in the context
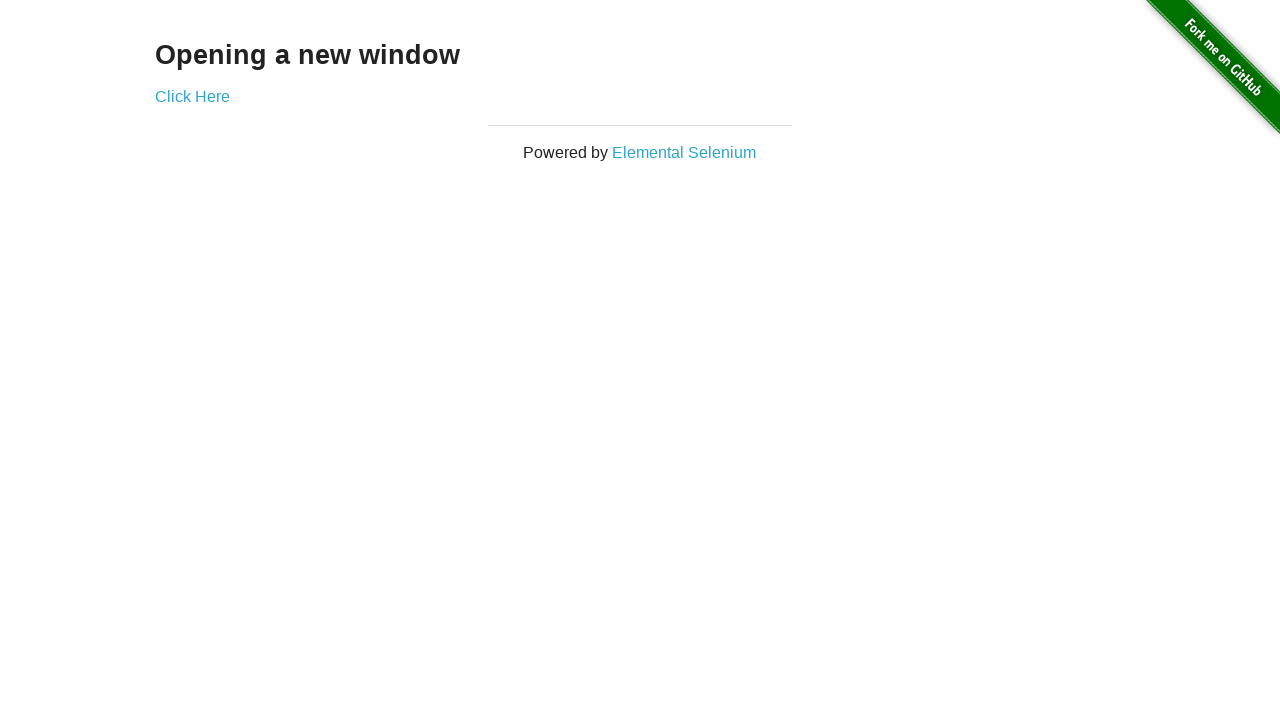

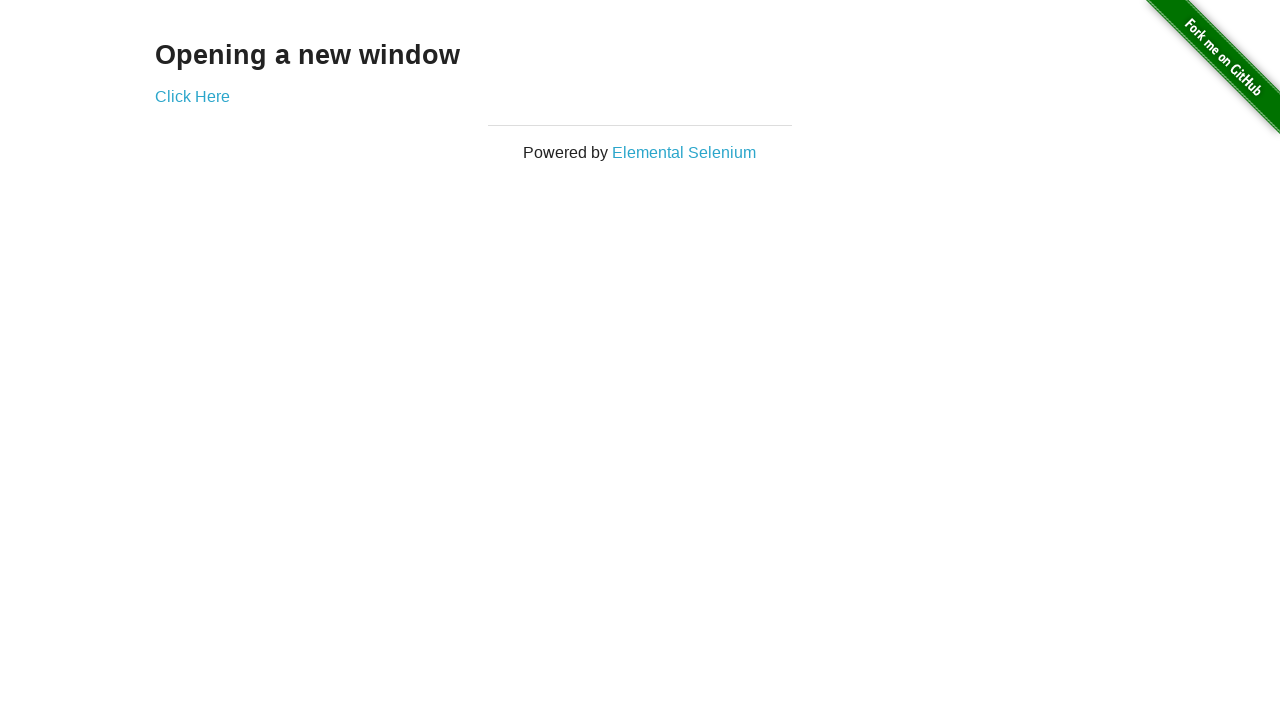